Navigates to a PopMart product page and verifies the page loads successfully by waiting for the page content.

Starting URL: https://www.popmart.com/gb/products/1064/THE-MONSTERS-Big-into-Energy-Series-Vinyl-Plush-Pendant-Blind-Box

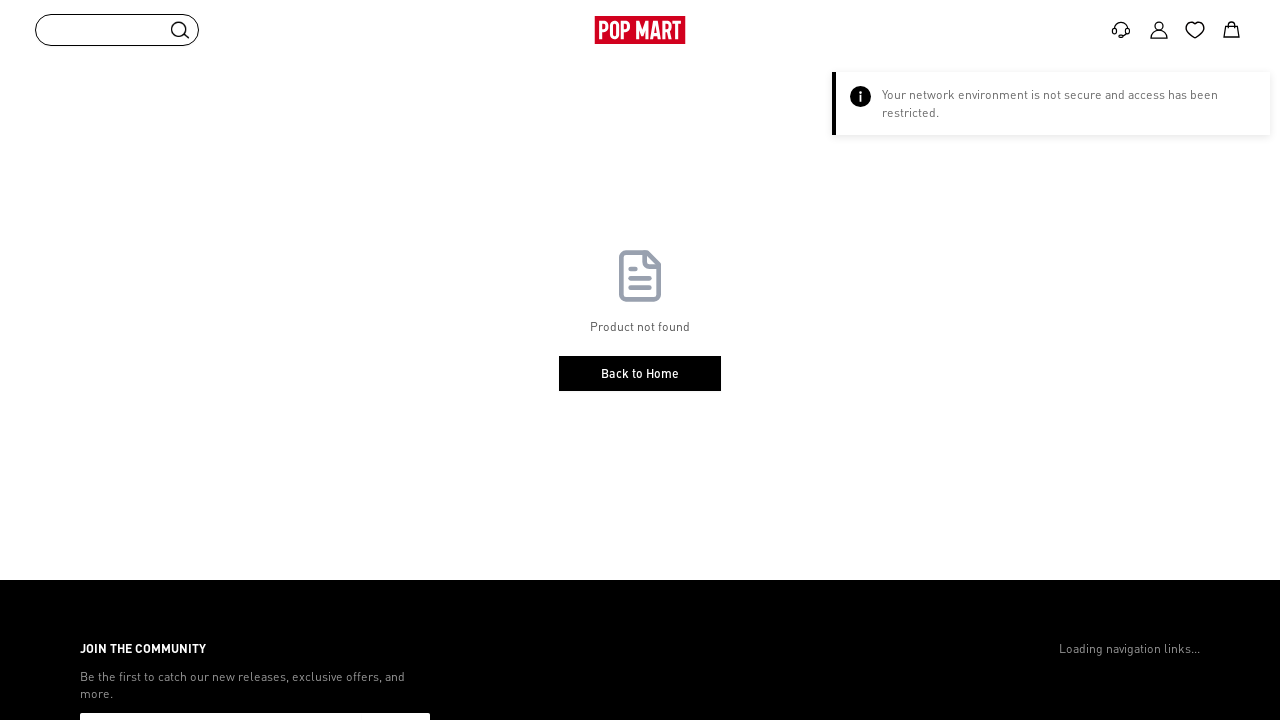

Waited for page DOM to be fully loaded
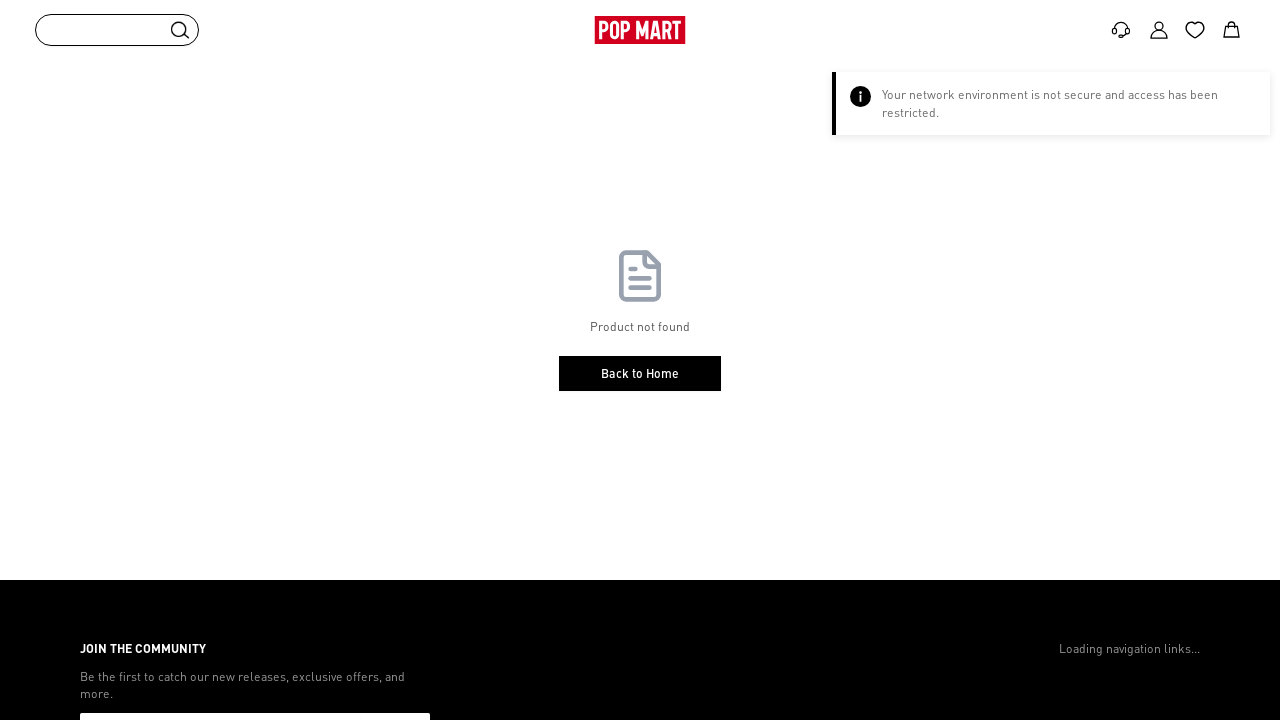

Verified body element is present on PopMart product page
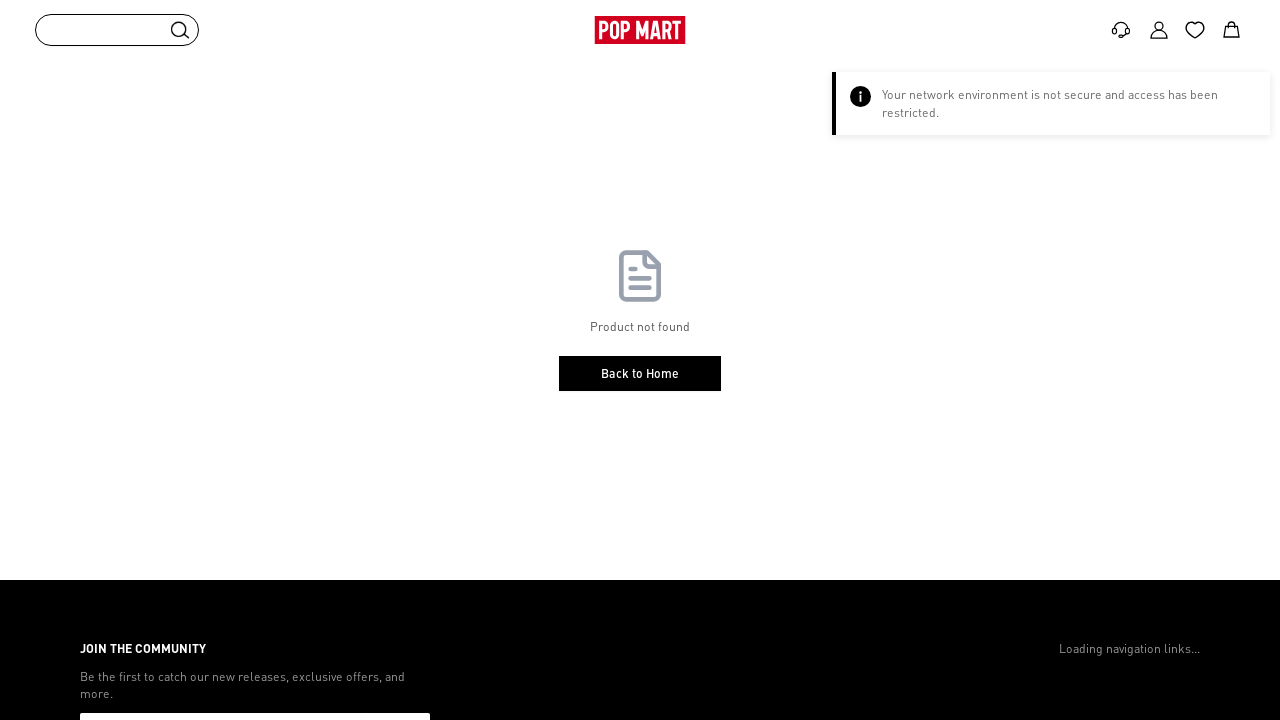

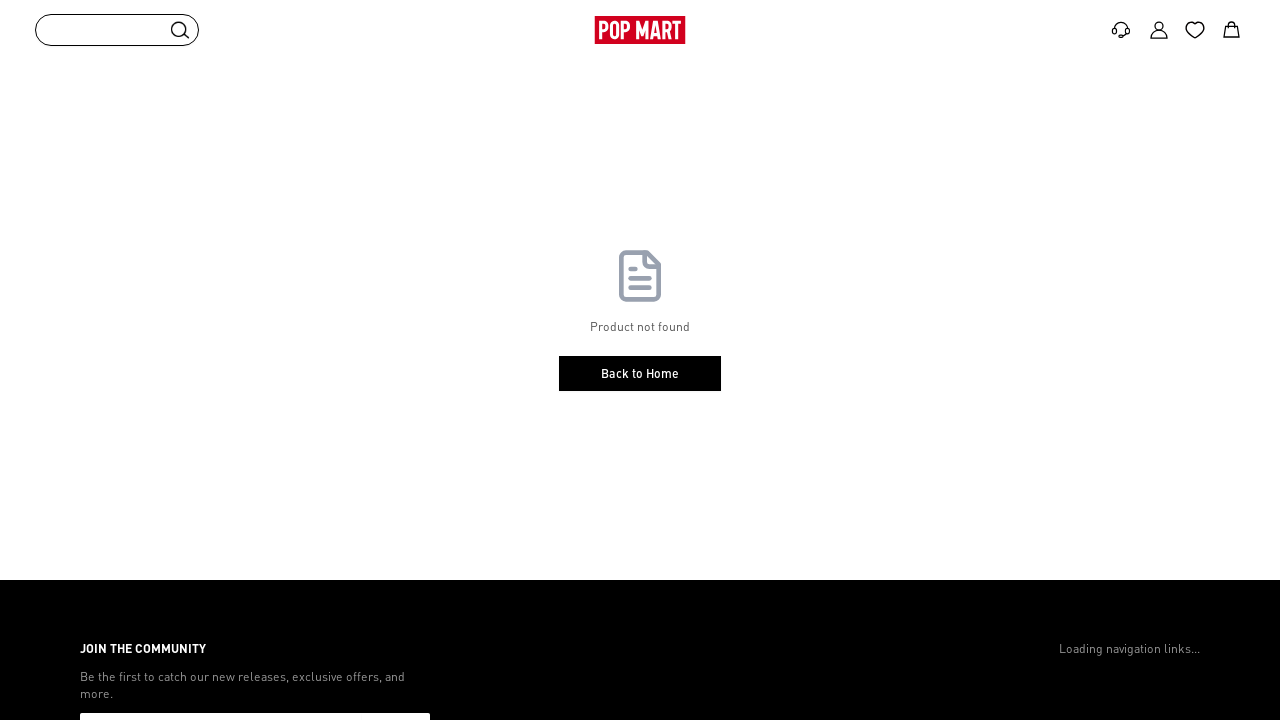